Tests range slider by setting different values

Starting URL: https://www.selenium.dev/selenium/web/web-form.html

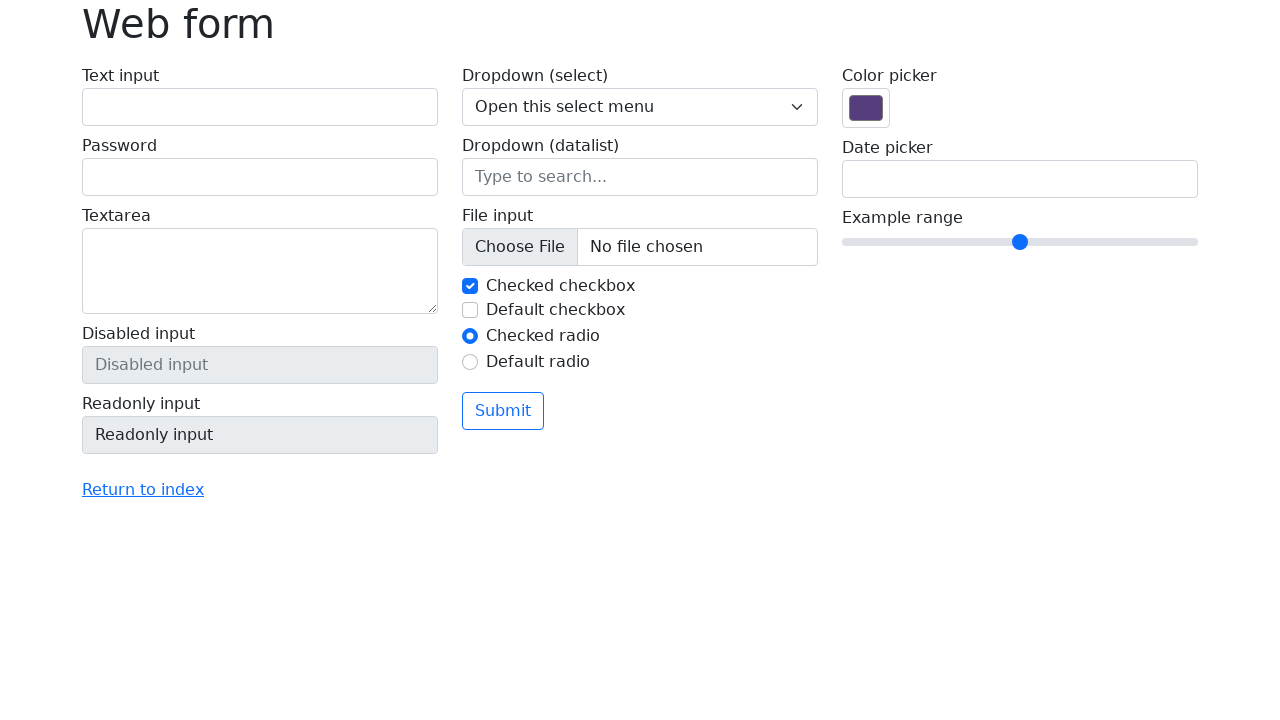

Set range slider value to 70
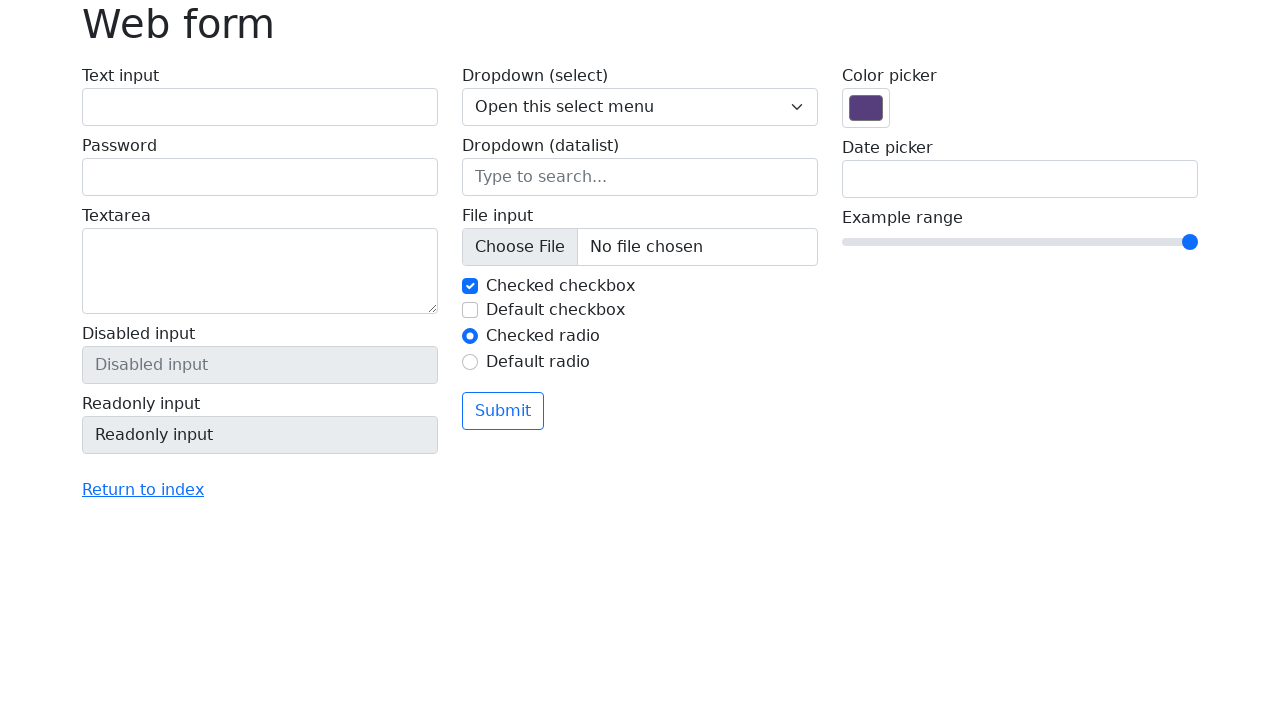

Dispatched change event for range slider
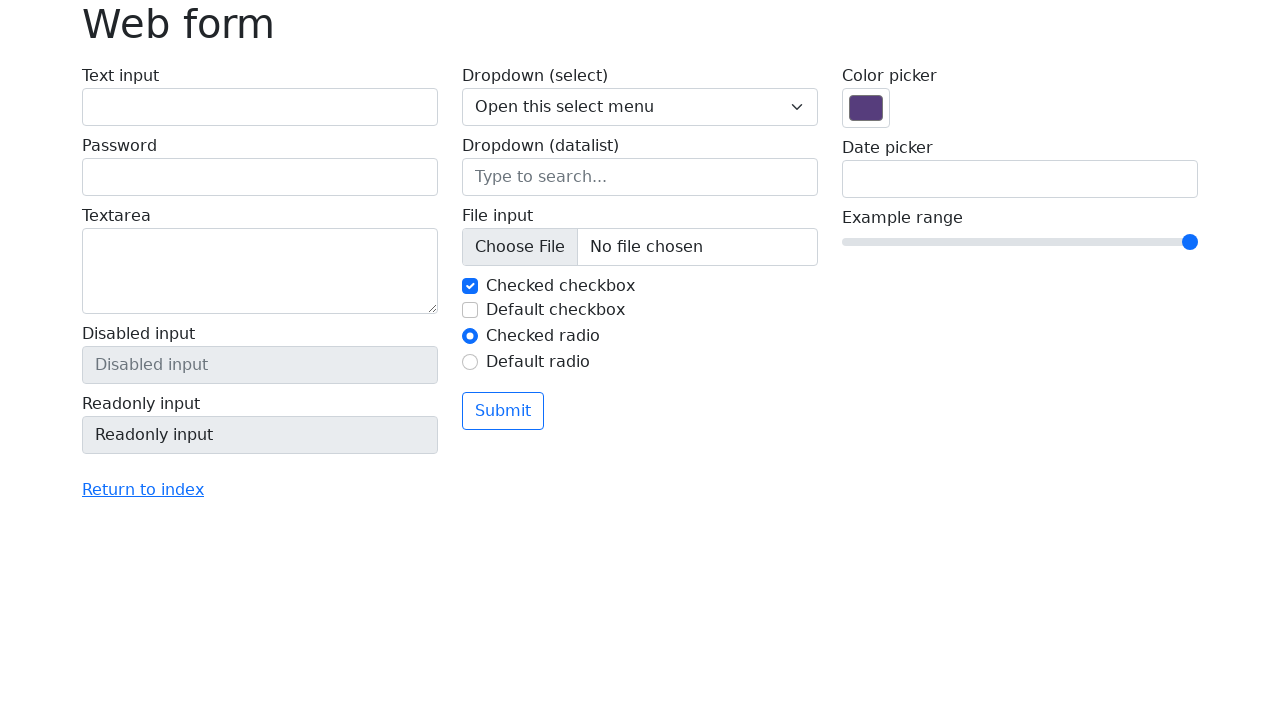

Set range slider value to 0
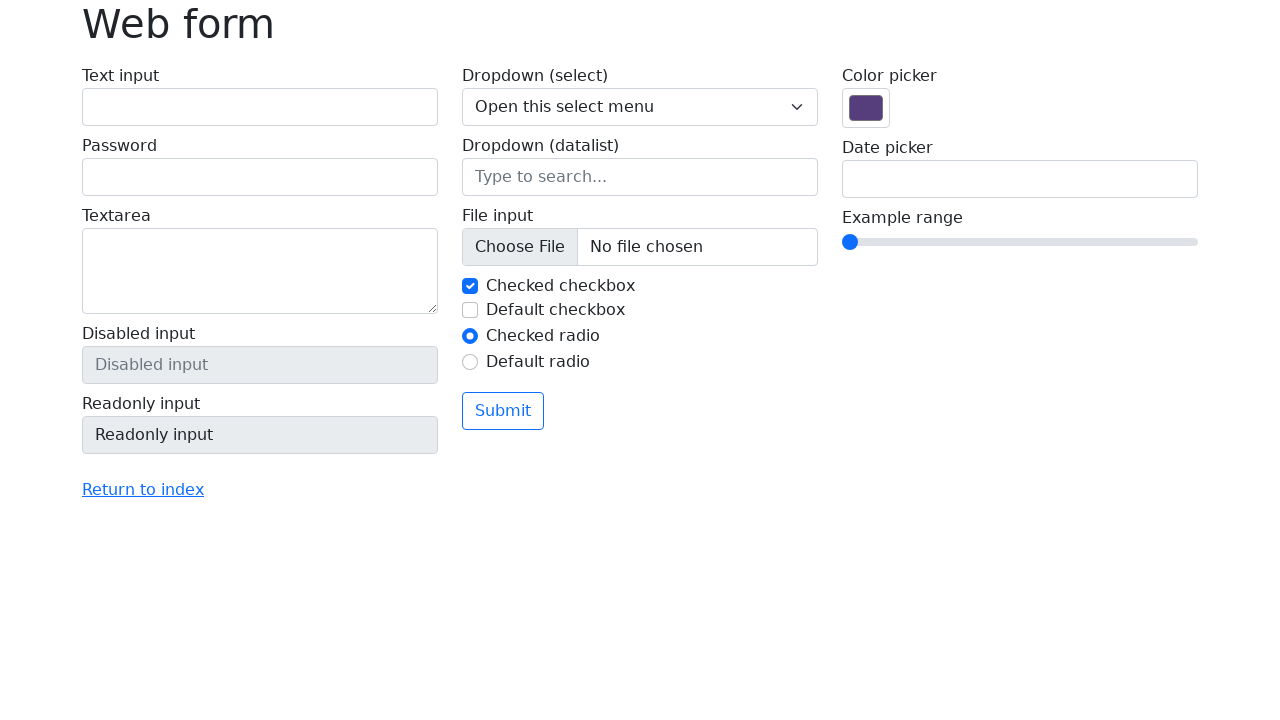

Dispatched change event for range slider
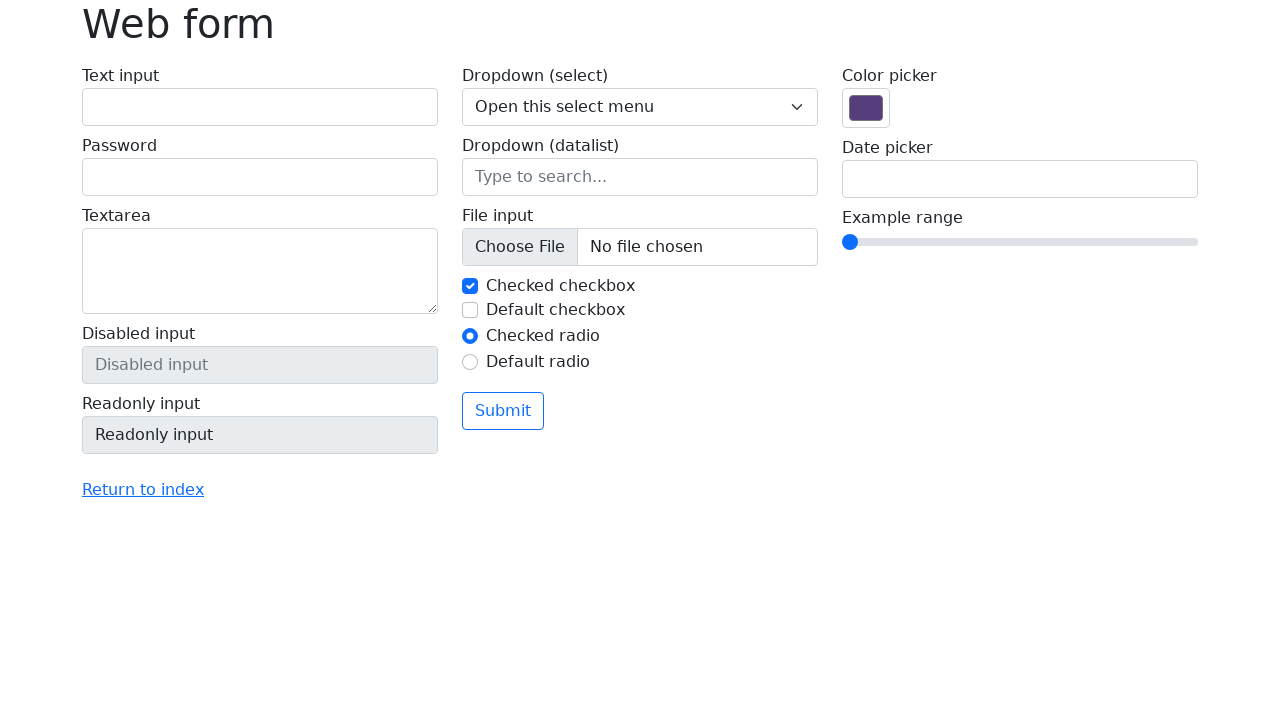

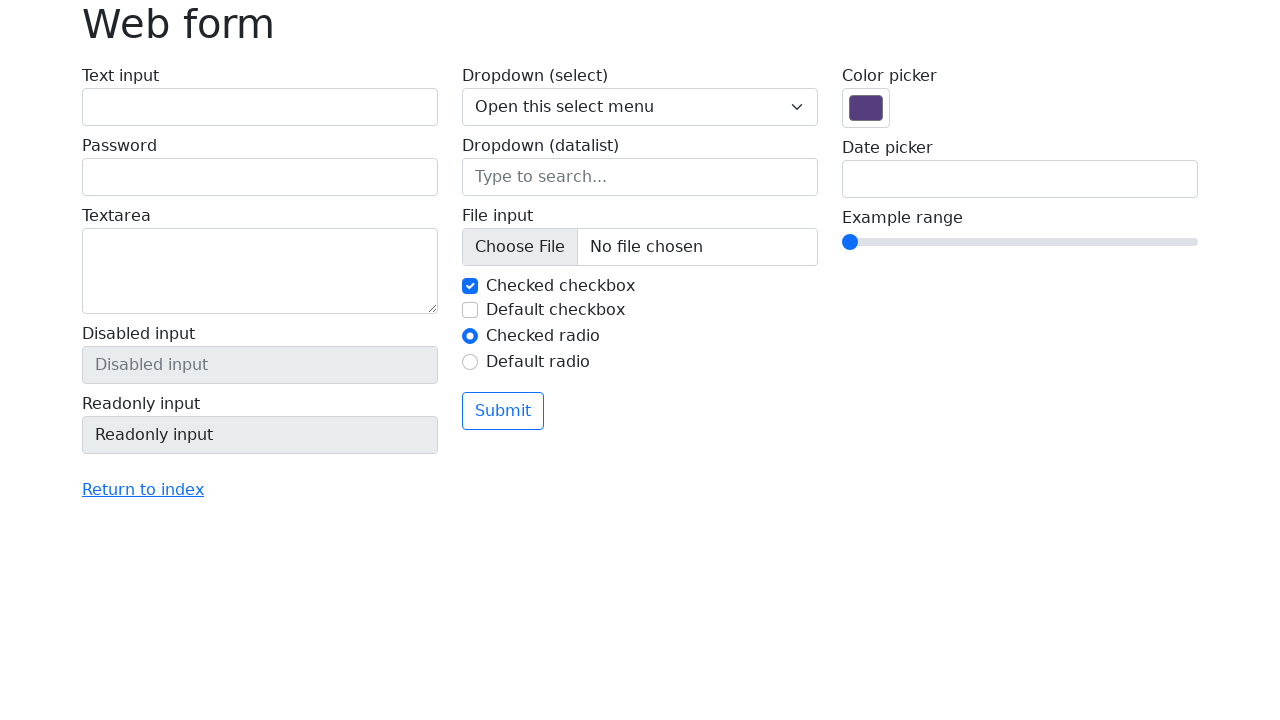